Tests the date picker functionality by selecting a specific date (April 13, 1996) using the month dropdown, year dropdown, and day selection on the DemoQA date picker page.

Starting URL: https://demoqa.com/date-picker

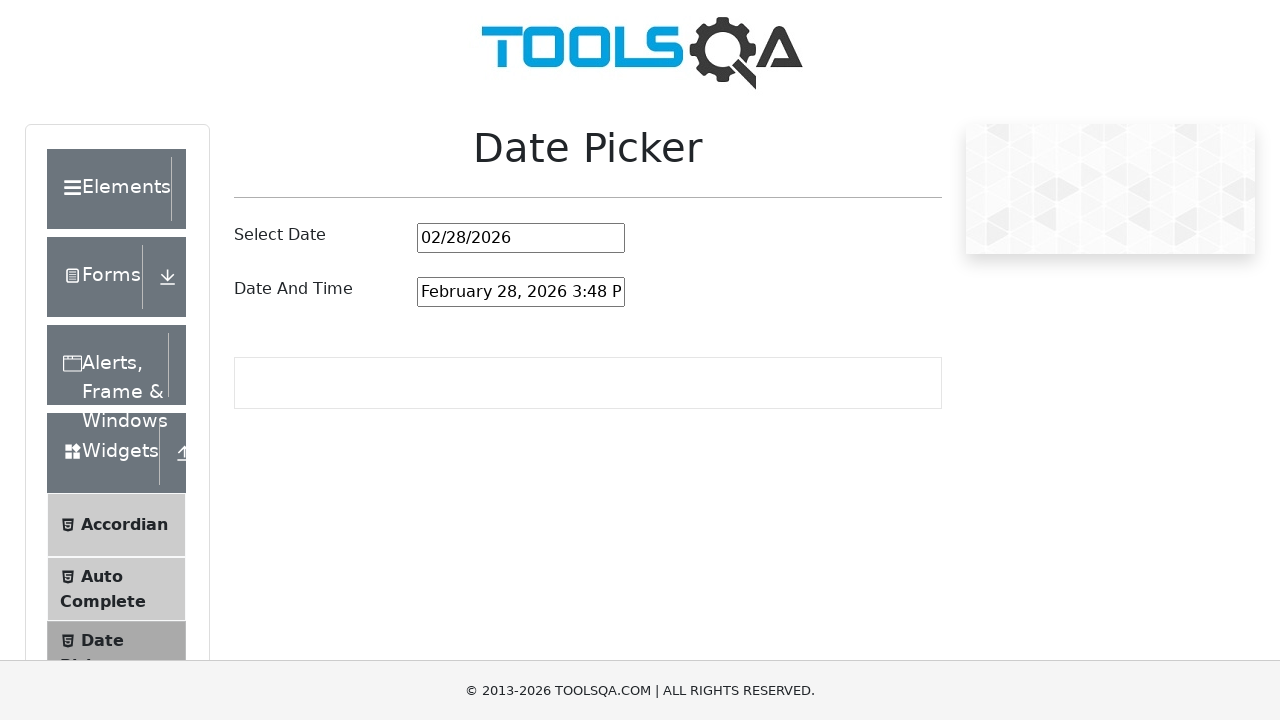

Clicked on date picker input to open the date picker at (521, 238) on #datePickerMonthYearInput
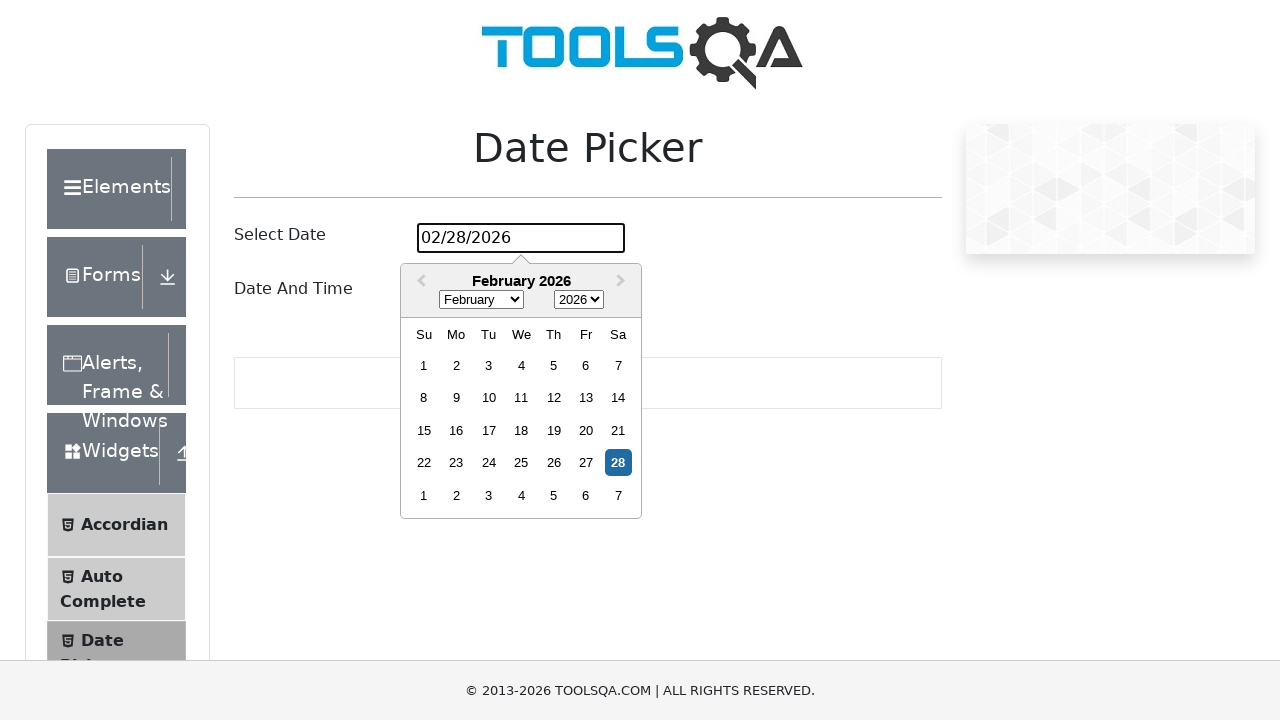

Date picker appeared with month selector visible
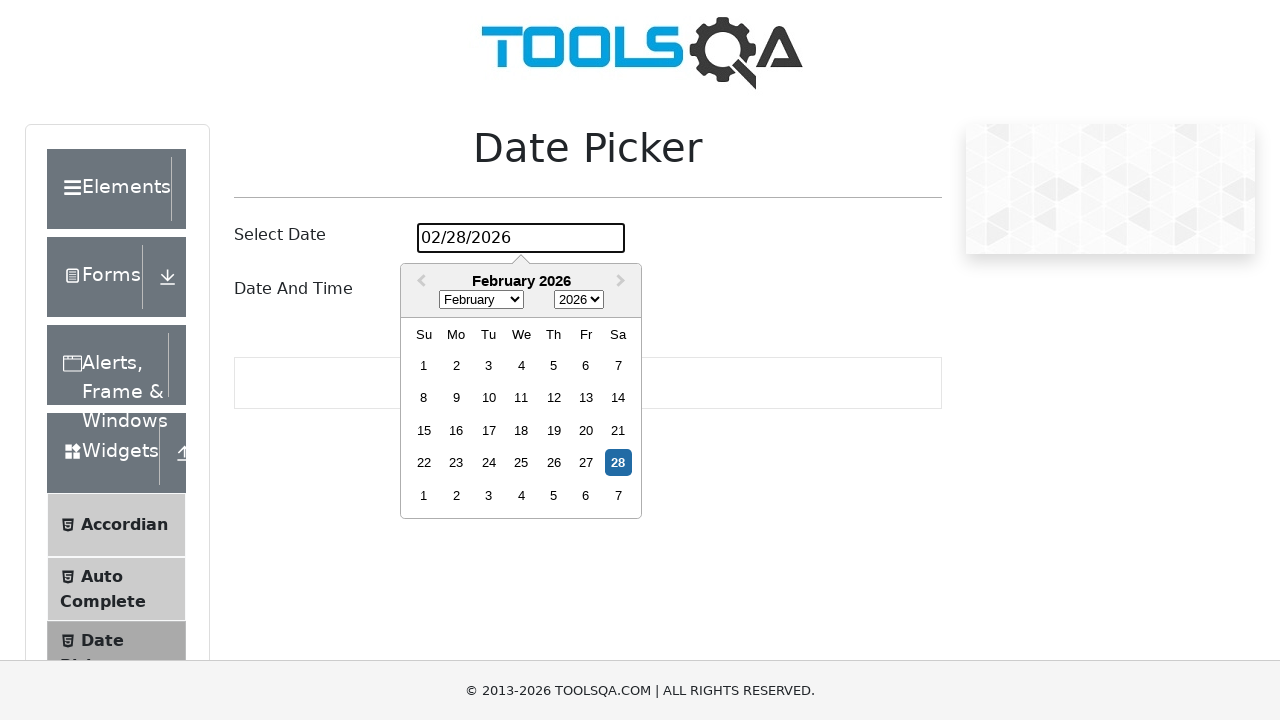

Selected 'April' from month dropdown on .react-datepicker__month-select
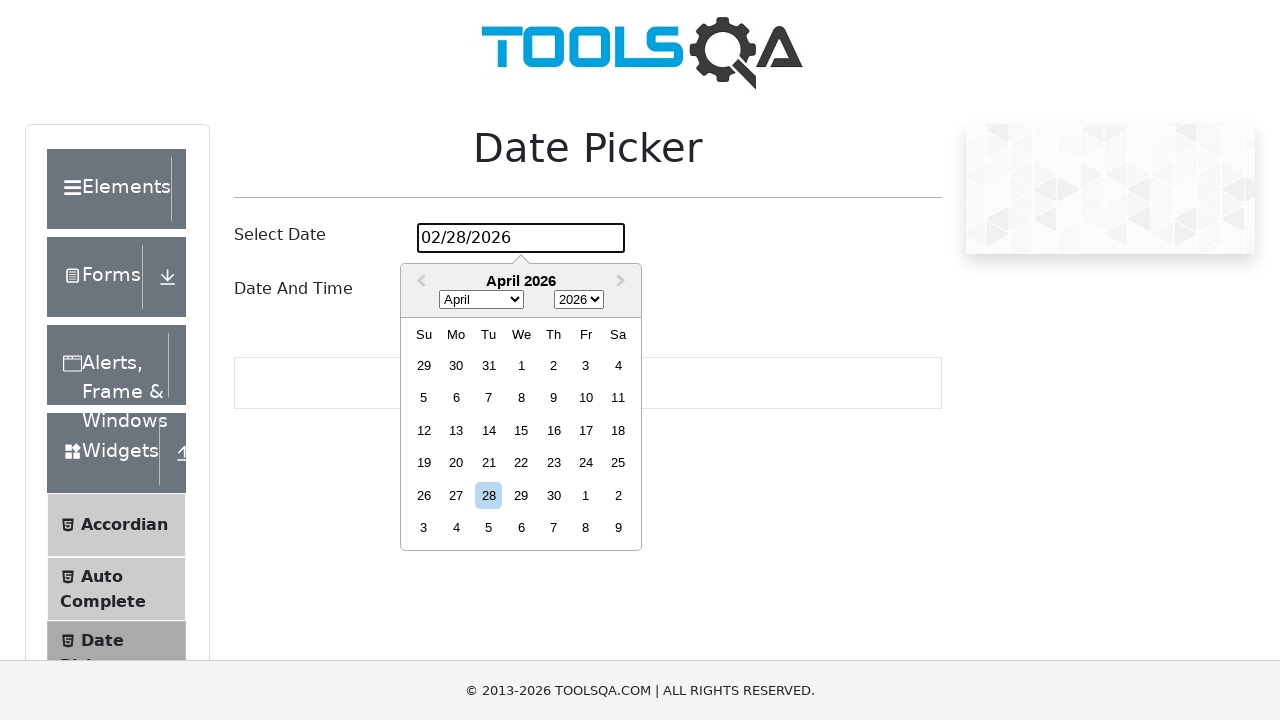

Selected '1996' from year dropdown on .react-datepicker__year-select
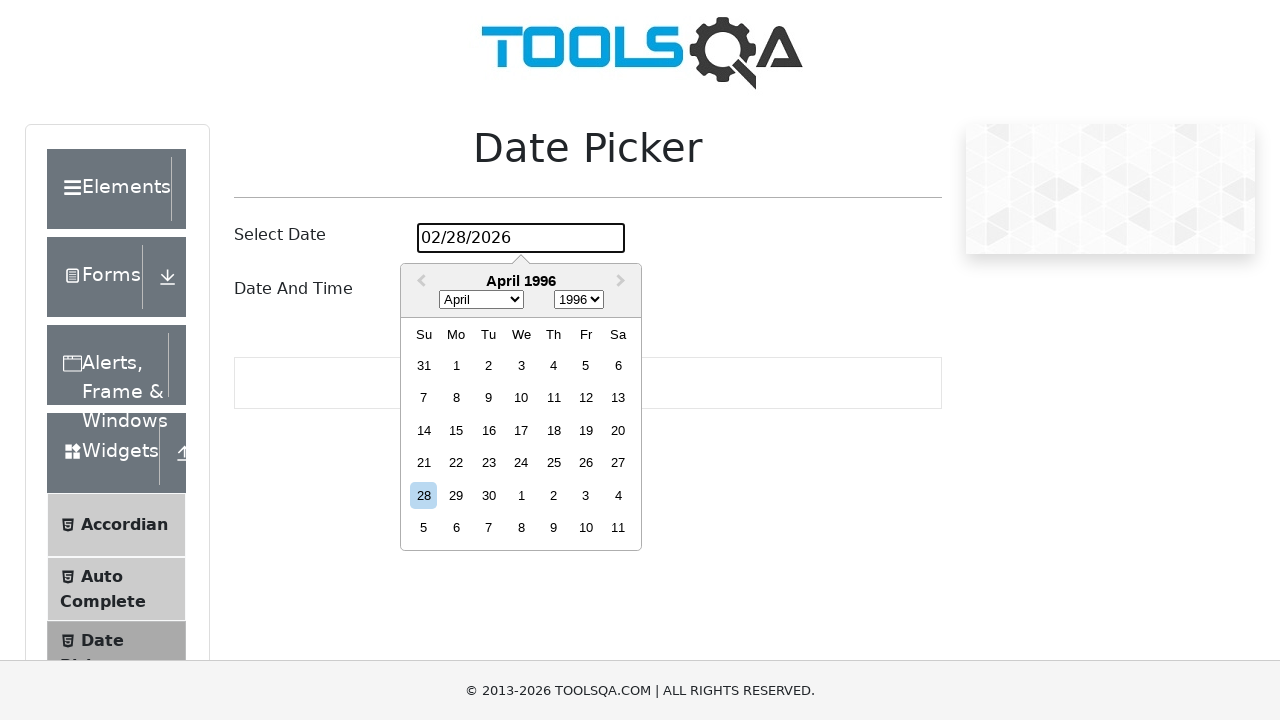

Clicked on day '13' in the calendar at (618, 398) on (//div[@class='react-datepicker__week']/div[text()='13'])[1]
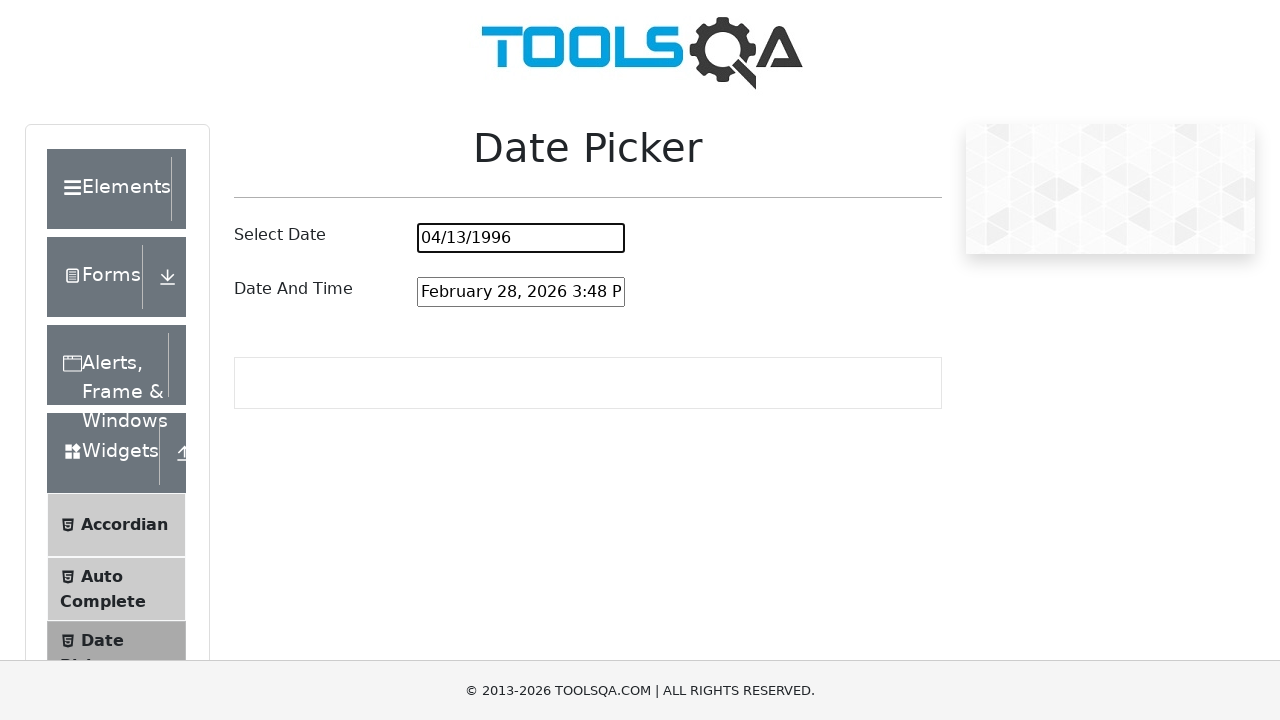

Waited for date selection to complete
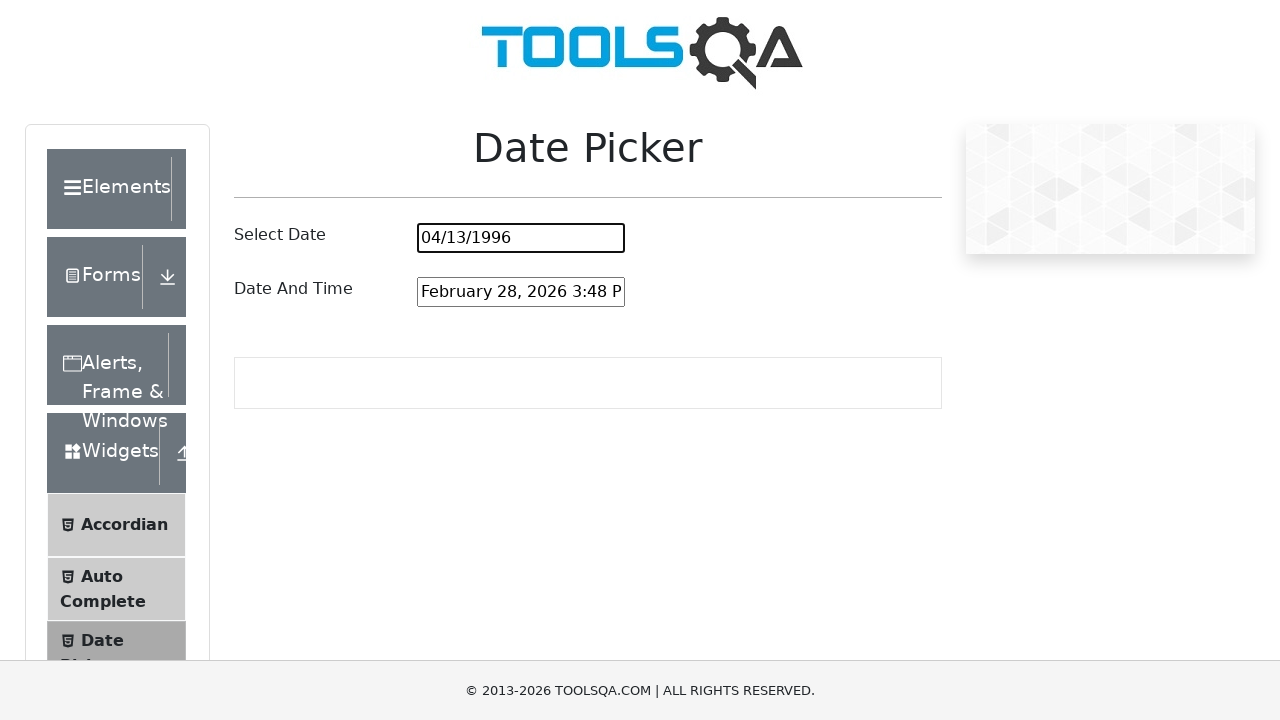

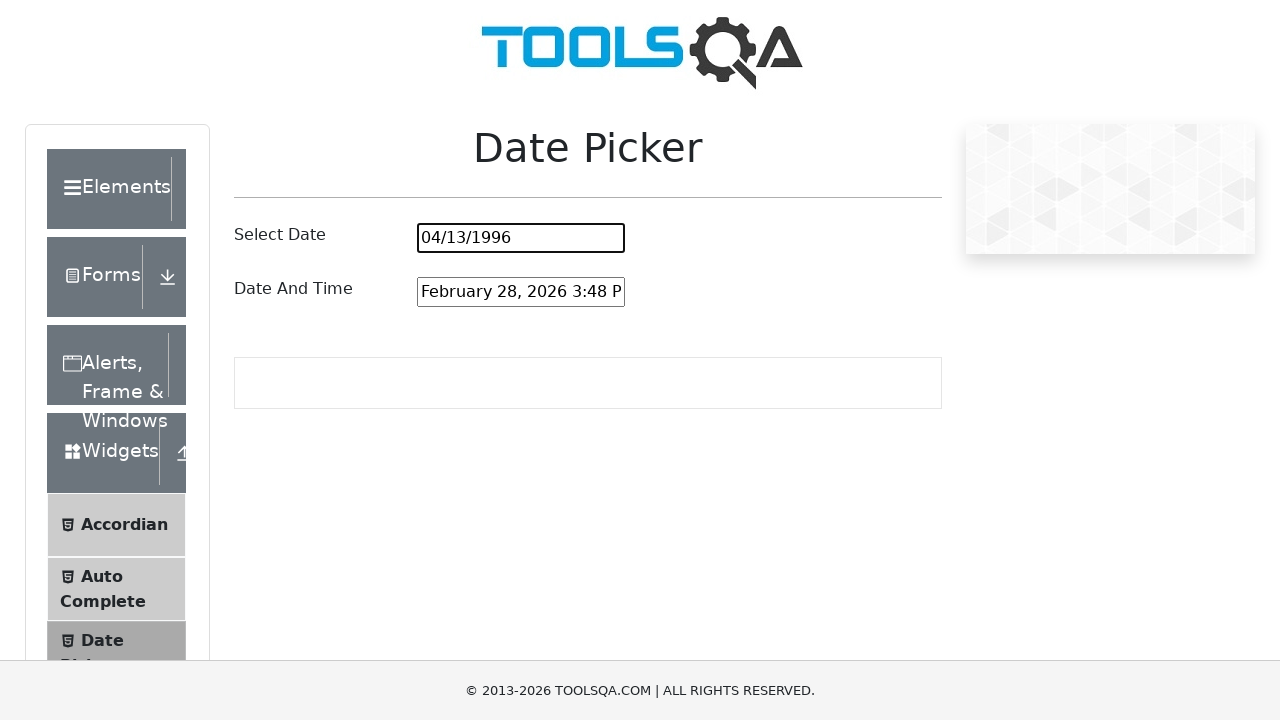